Tests slider interaction by locating a slider element within an iframe and dragging it to a new position using mouse actions.

Starting URL: https://jqueryui.com/slider/

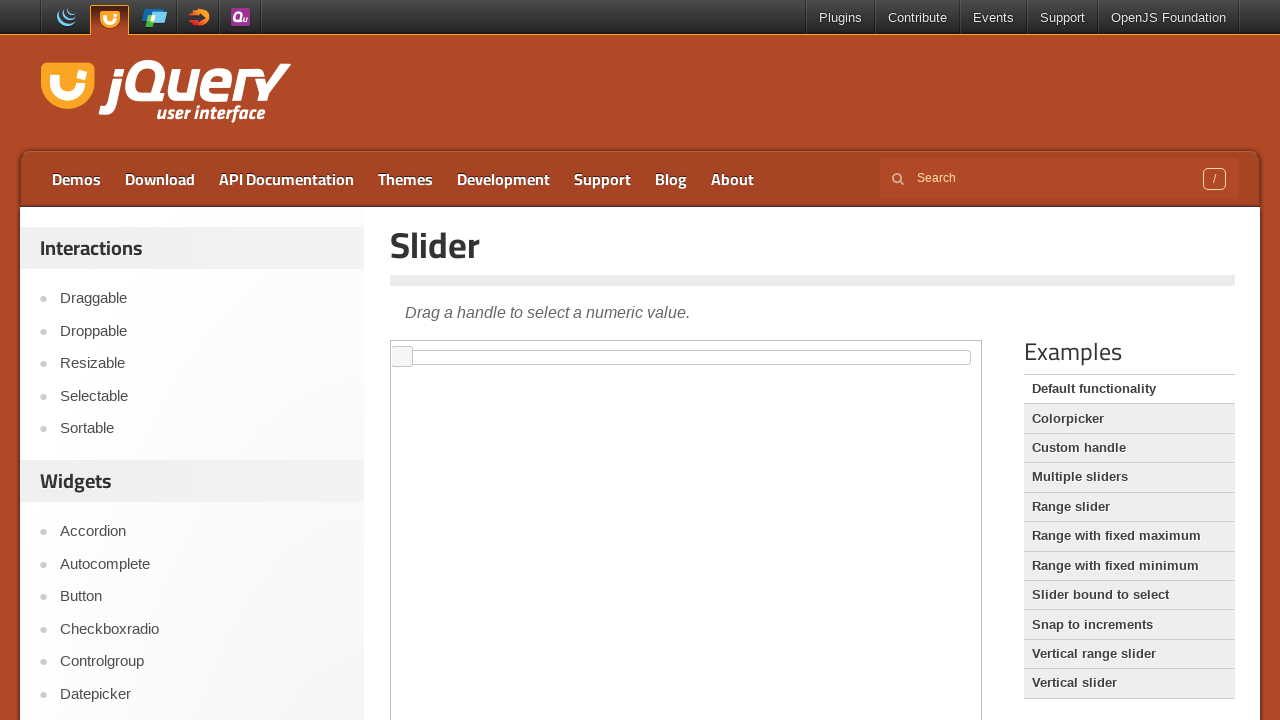

Located slider element within .demo-frame iframe
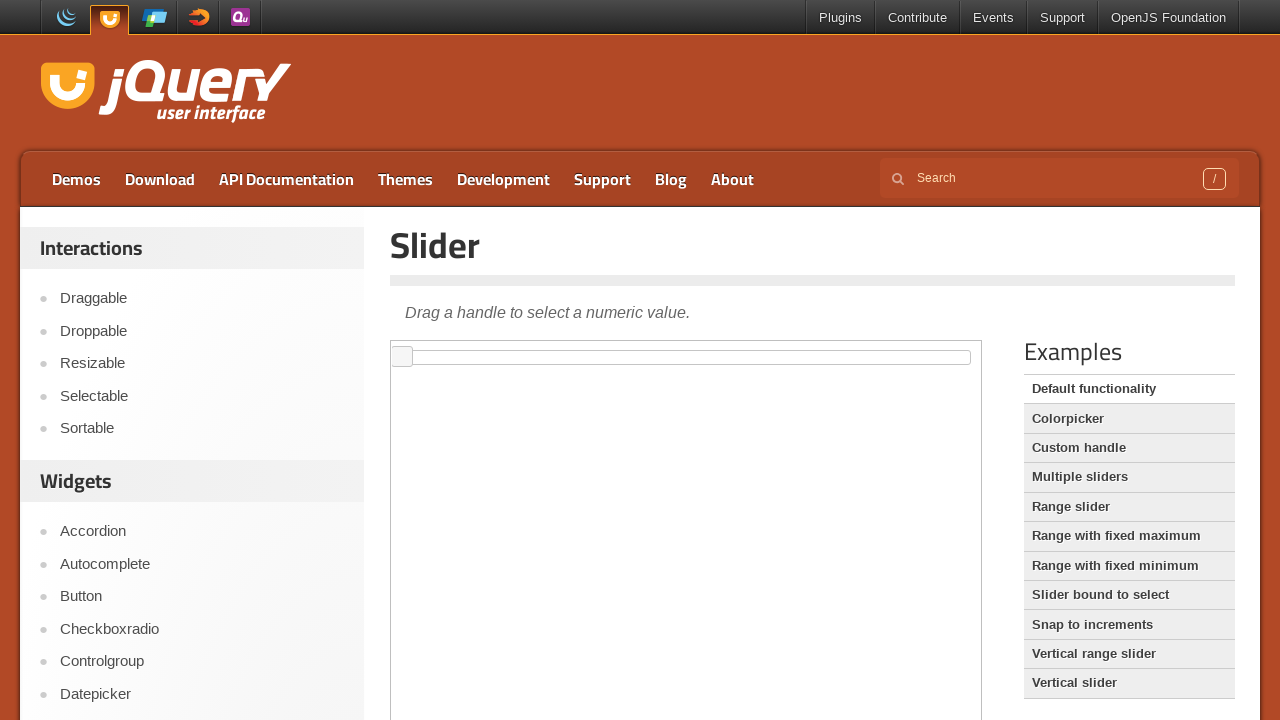

Slider element became visible
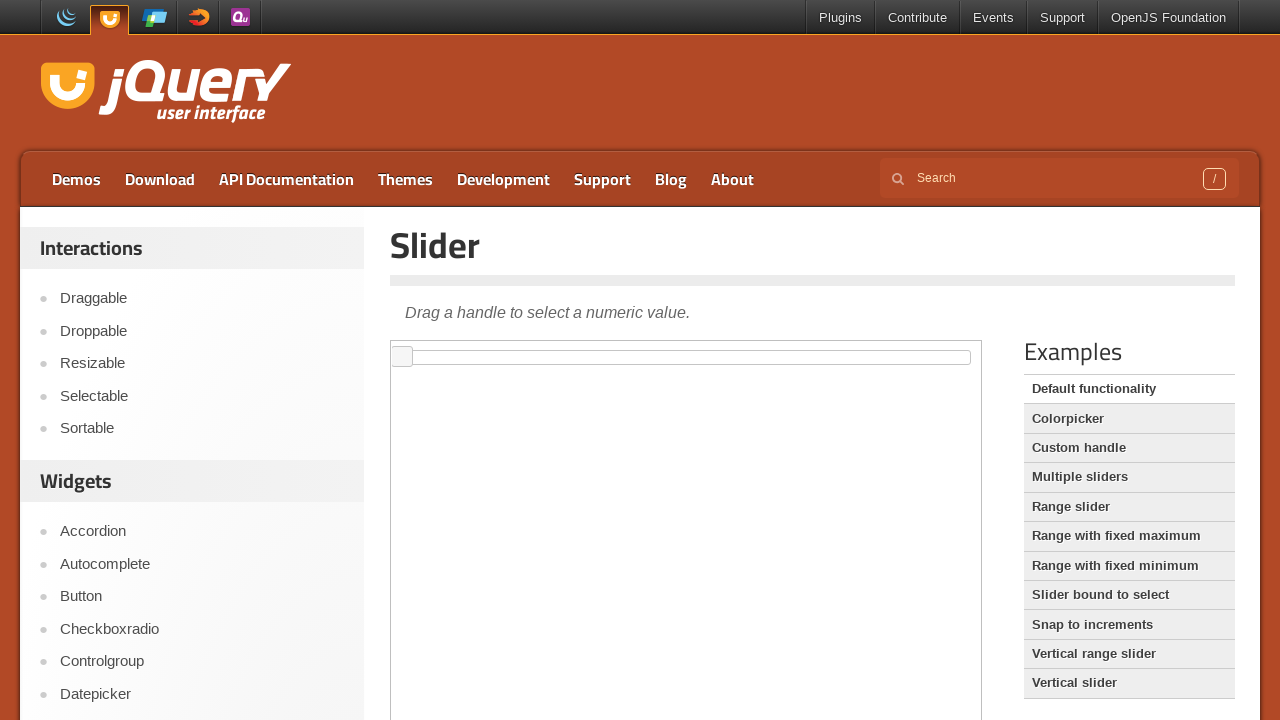

Retrieved slider bounding box dimensions
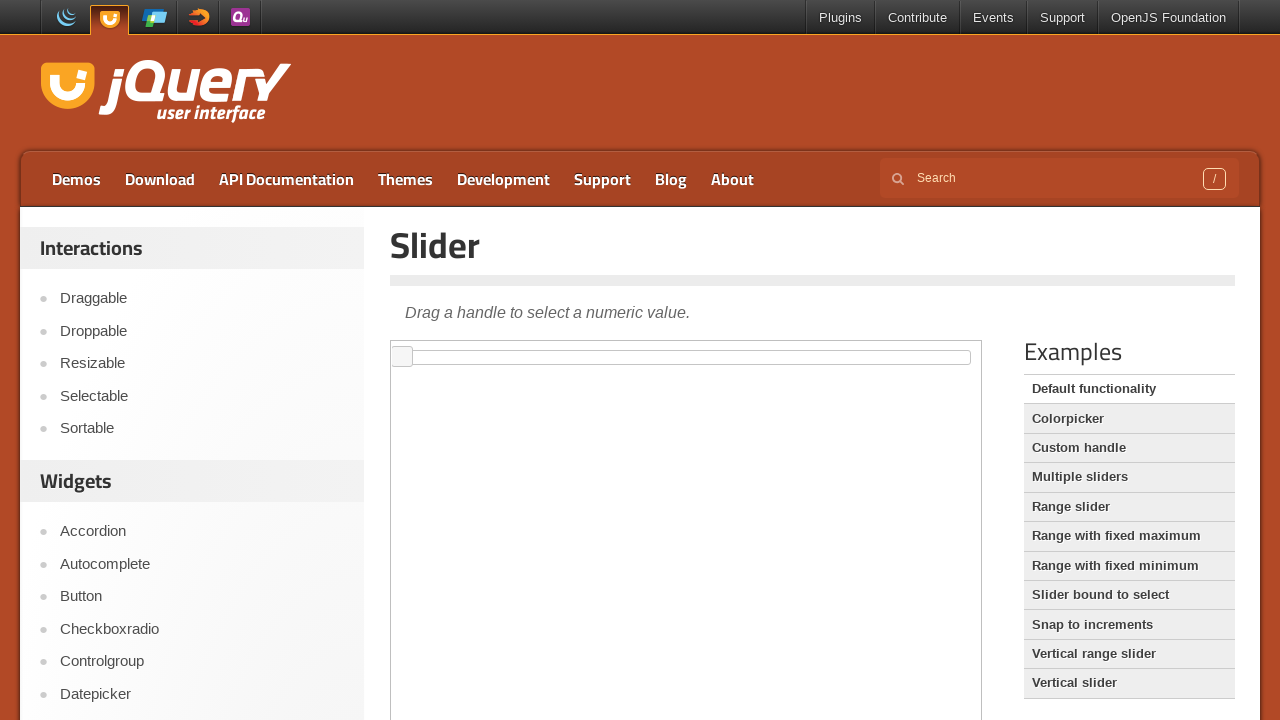

Calculated center position of slider
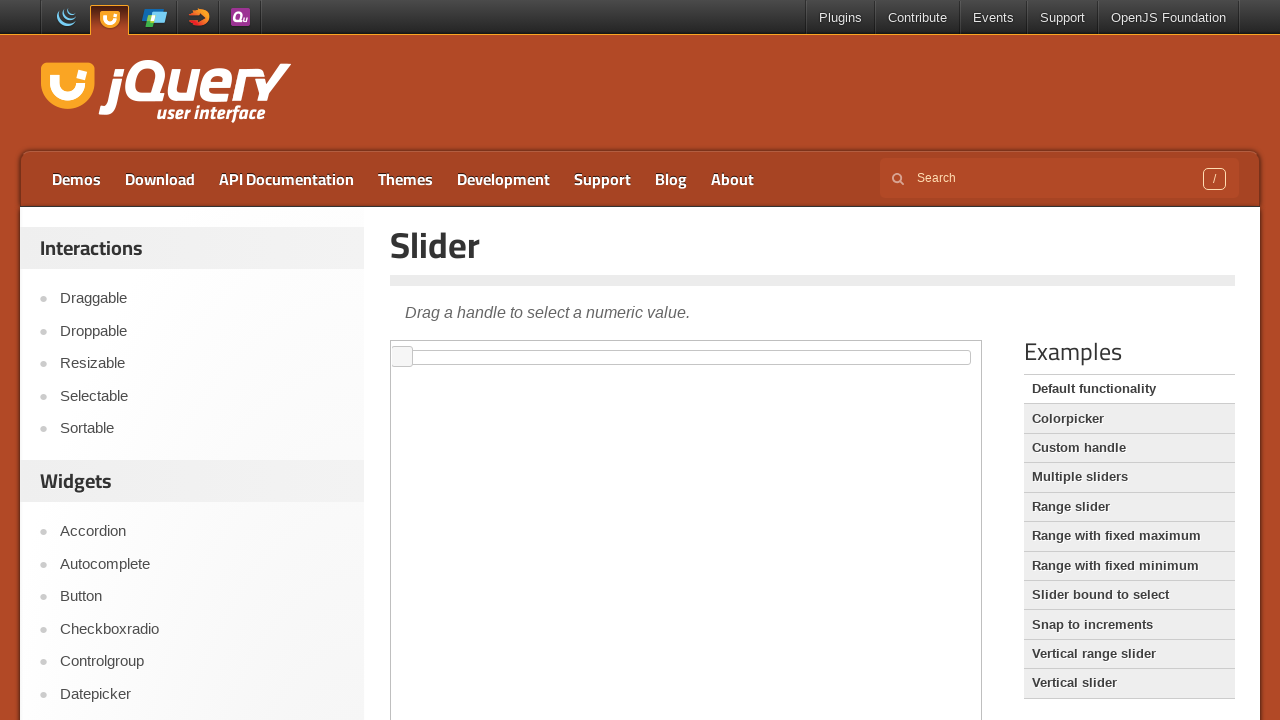

Moved mouse to center of slider at (686, 357)
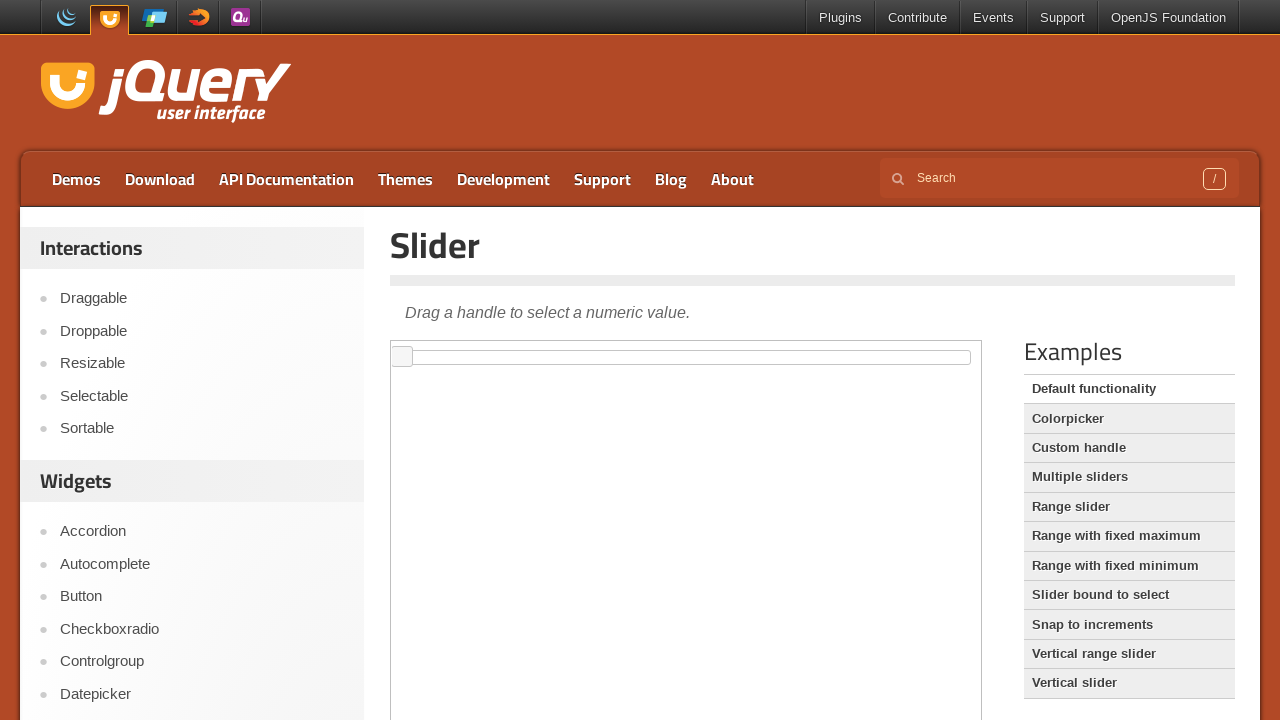

Pressed mouse button down on slider at (686, 357)
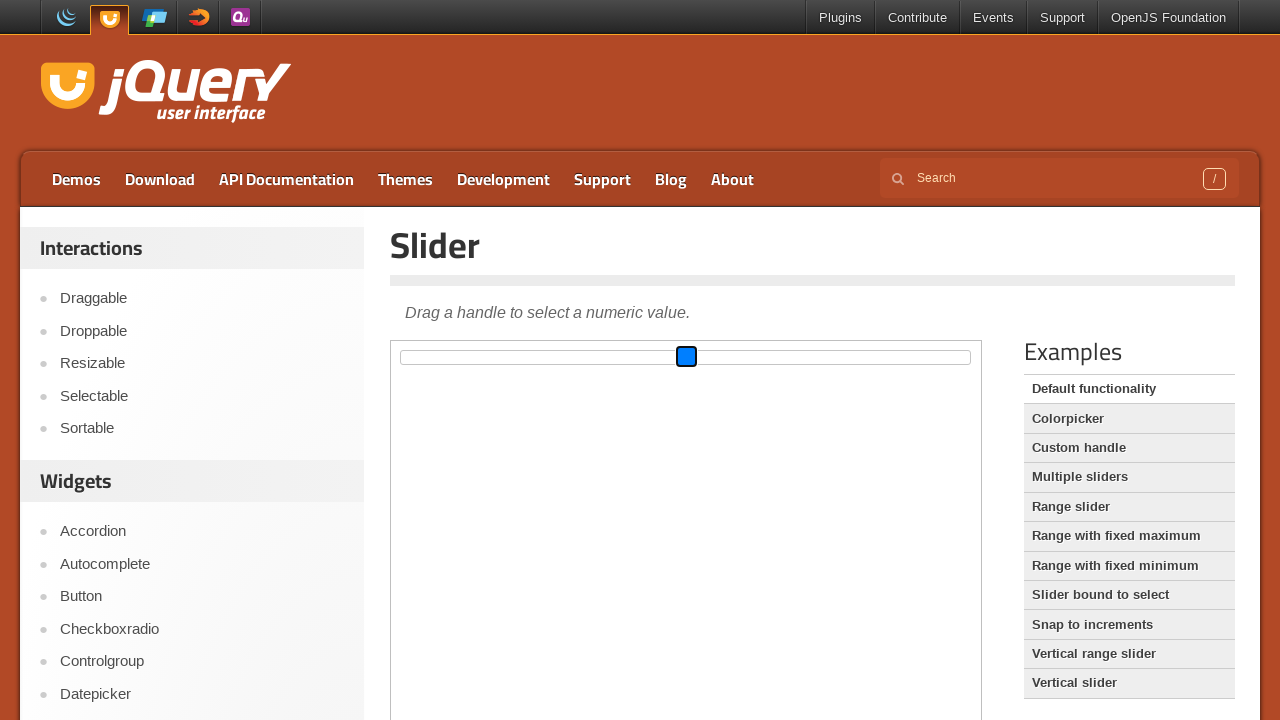

Dragged slider 400 pixels to the right at (800, 357)
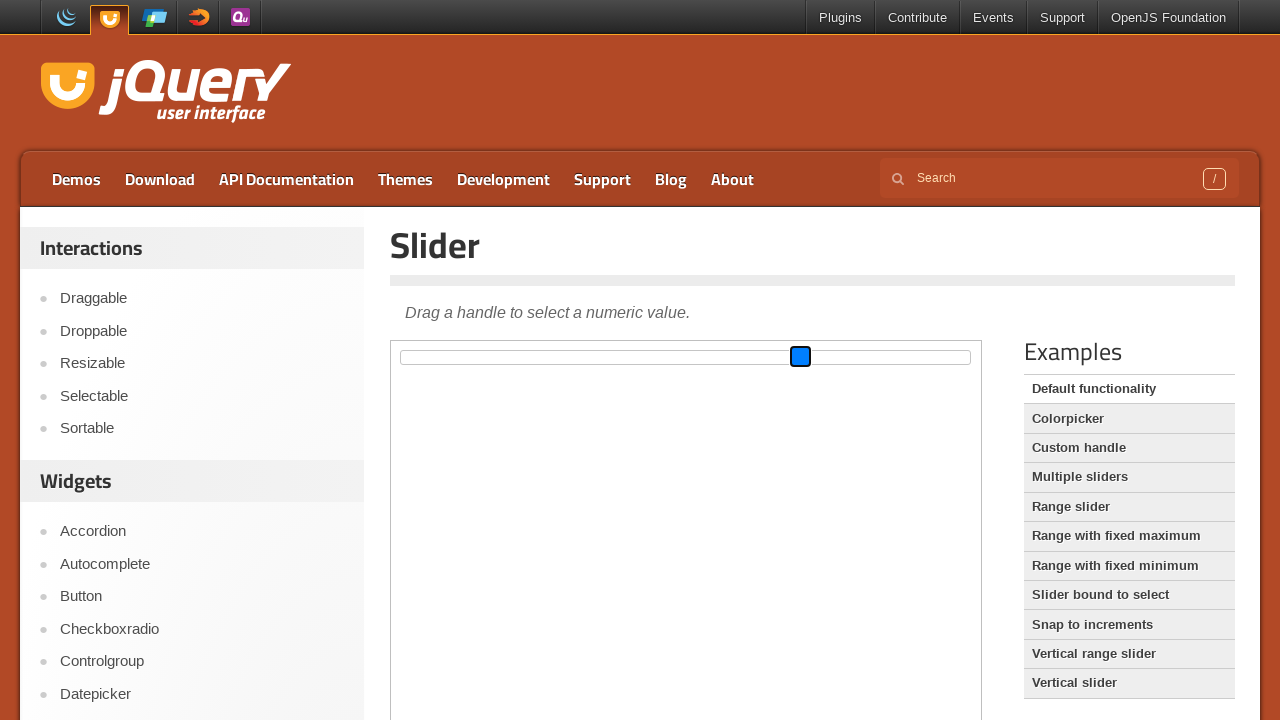

Released mouse button, slider drag interaction completed at (800, 357)
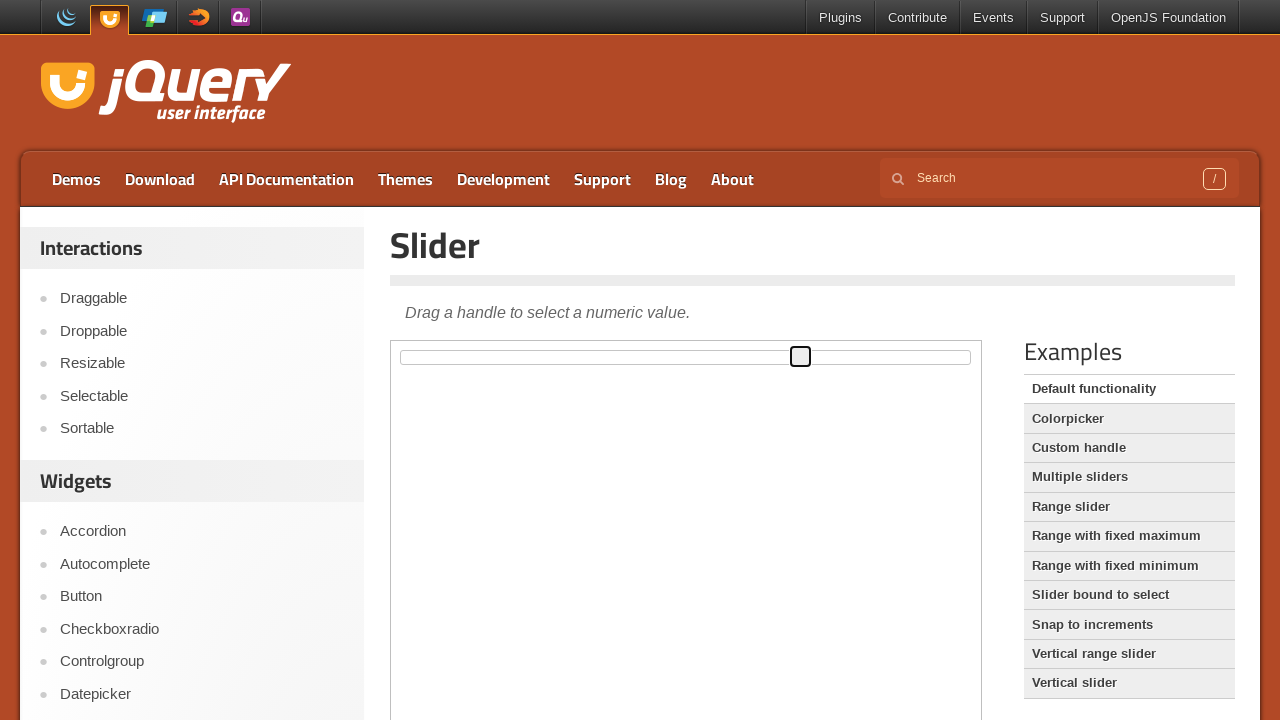

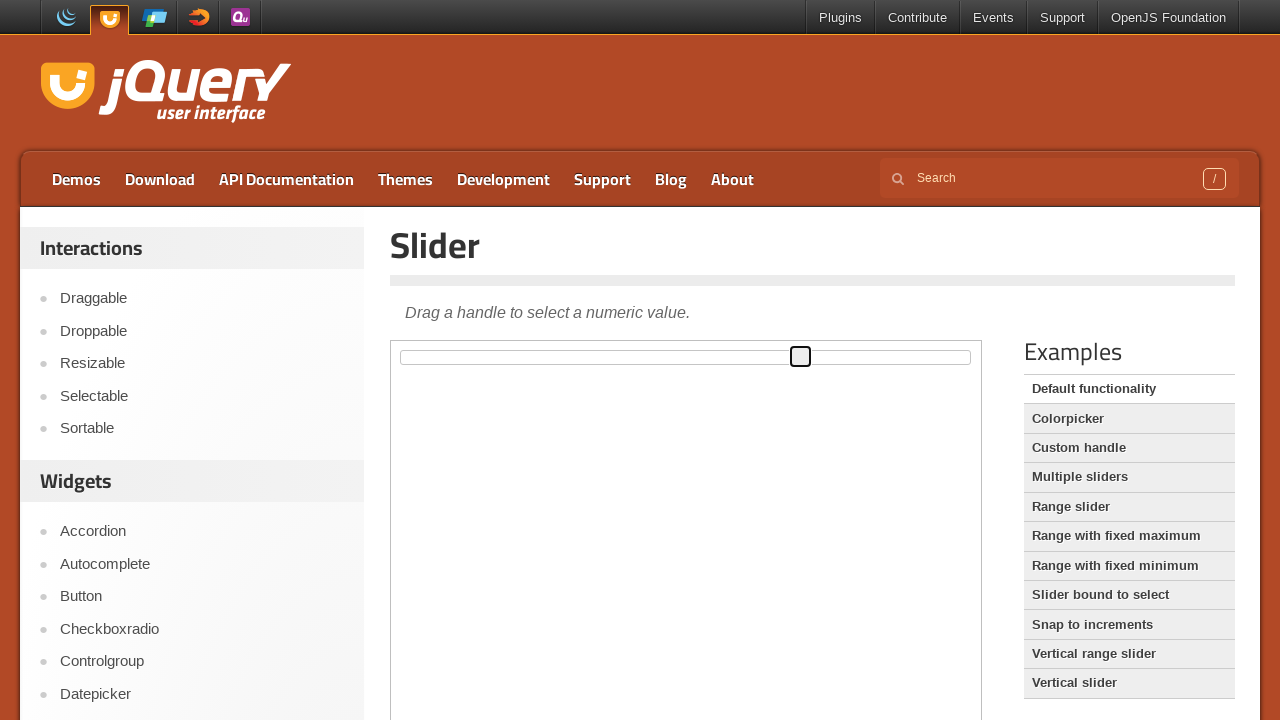